Tests jQuery UI accordion functionality by switching to an iframe, clicking on Section 2 accordion, and verifying the expanded content

Starting URL: https://jqueryui.com/accordion/

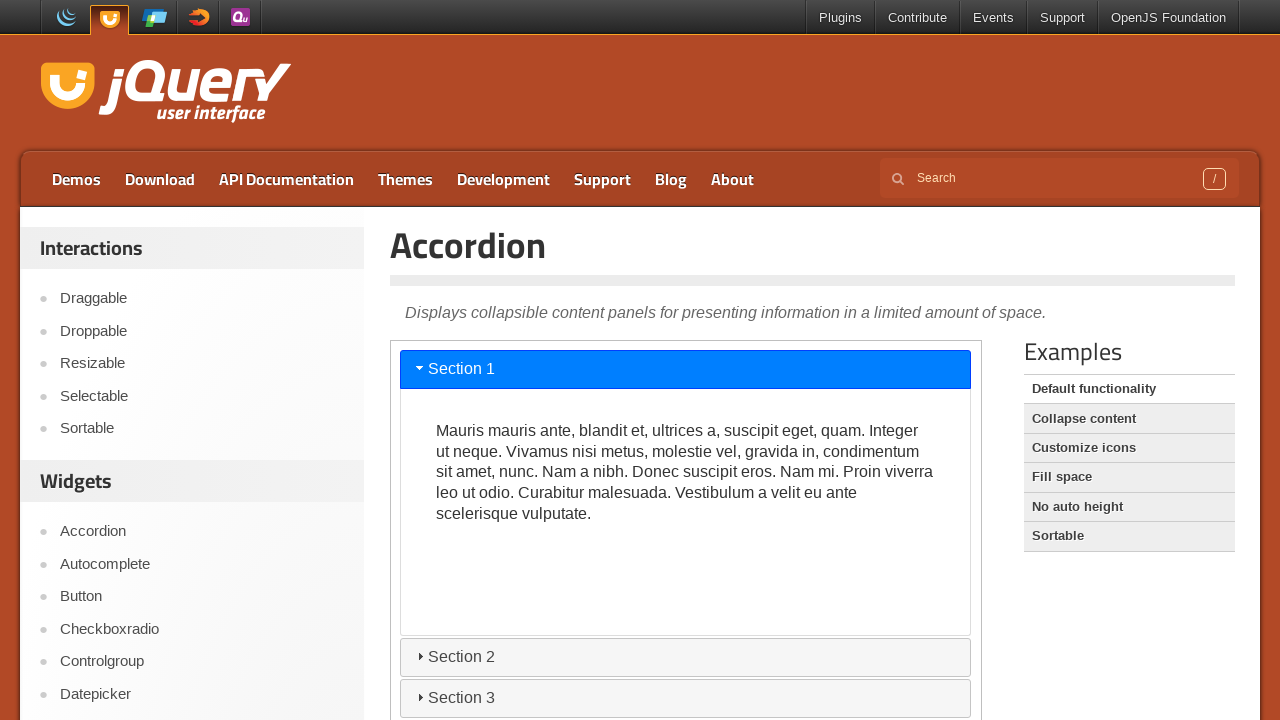

Located and switched to the accordion demo iframe
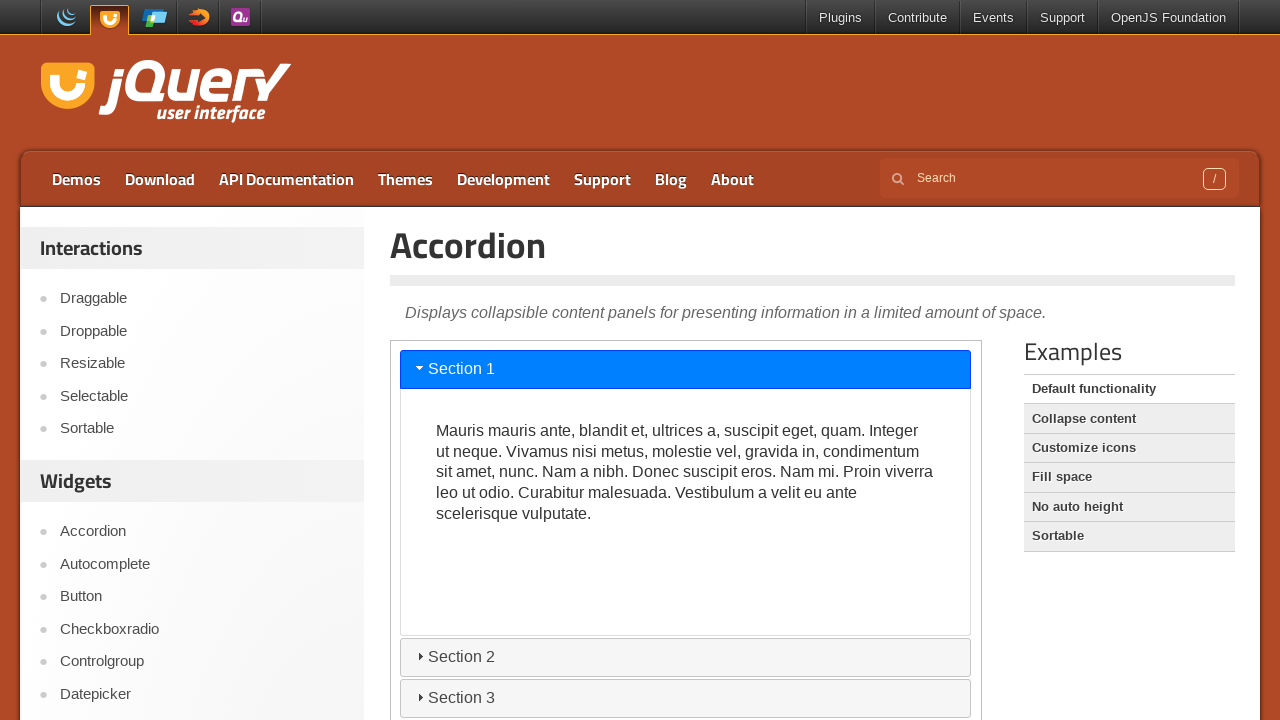

Clicked on Section 2 accordion header at (686, 657) on iframe >> nth=0 >> internal:control=enter-frame >> #ui-id-3
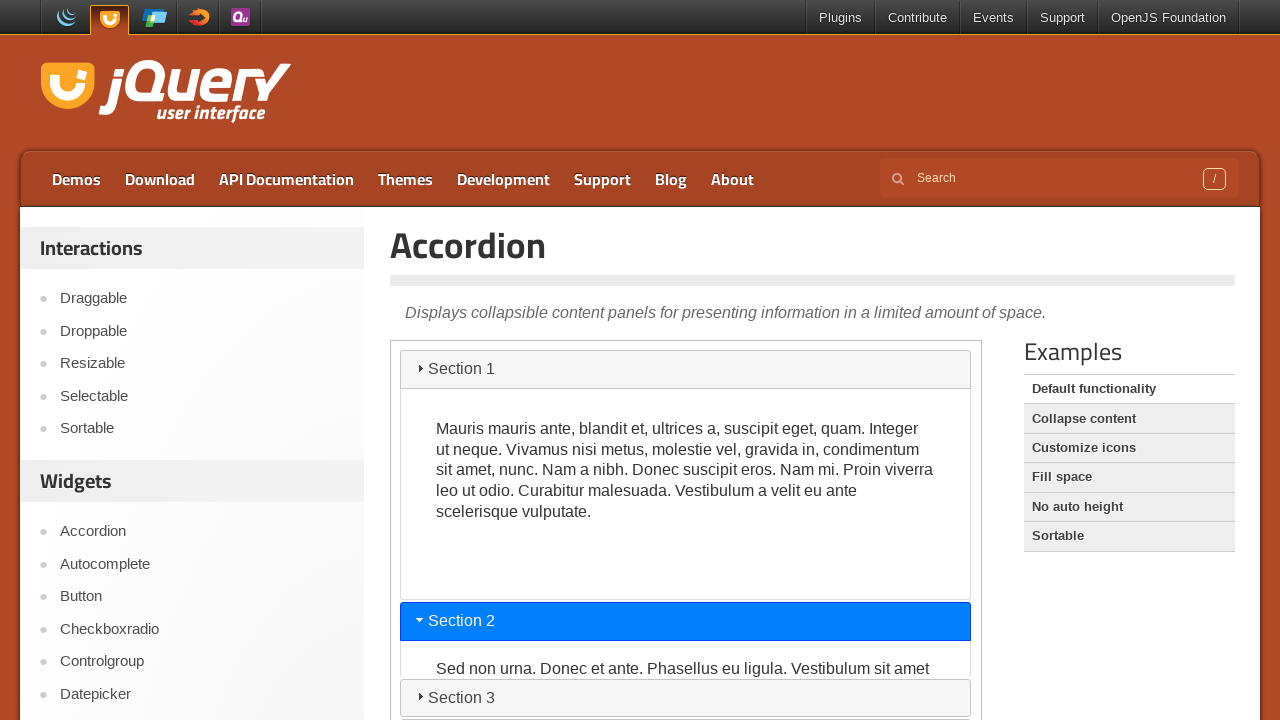

Section 2 accordion content expanded and became visible
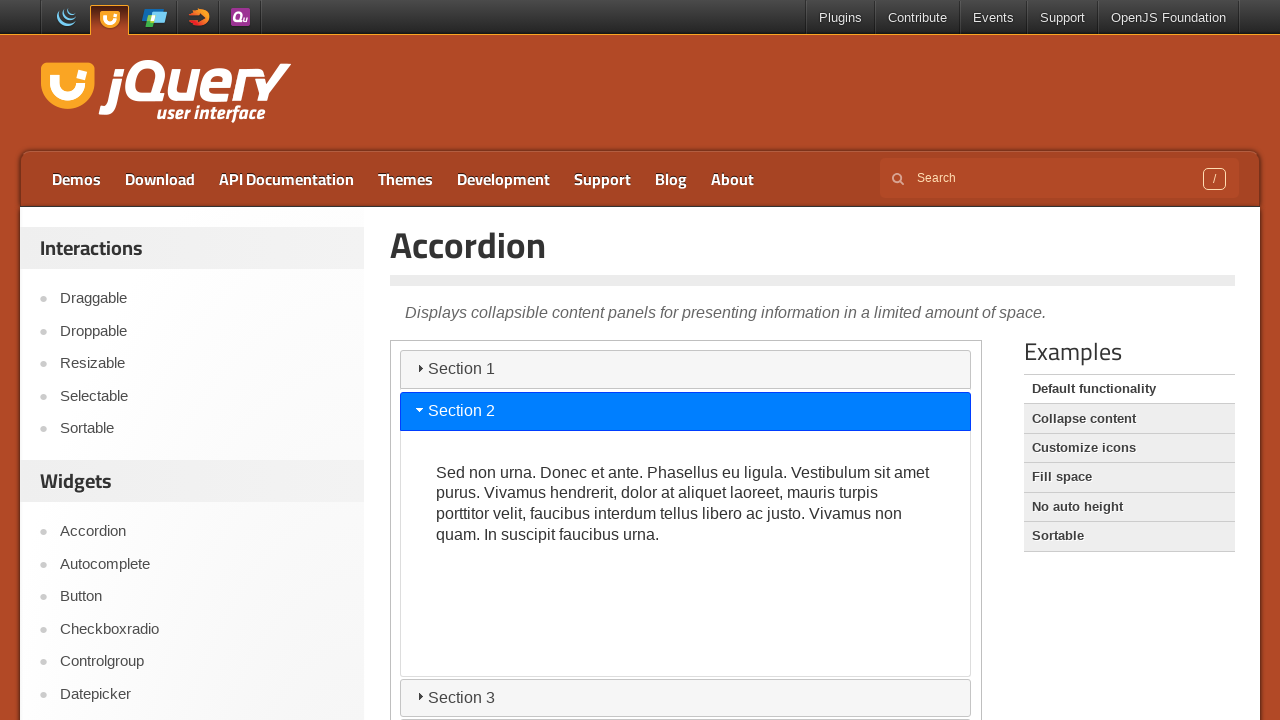

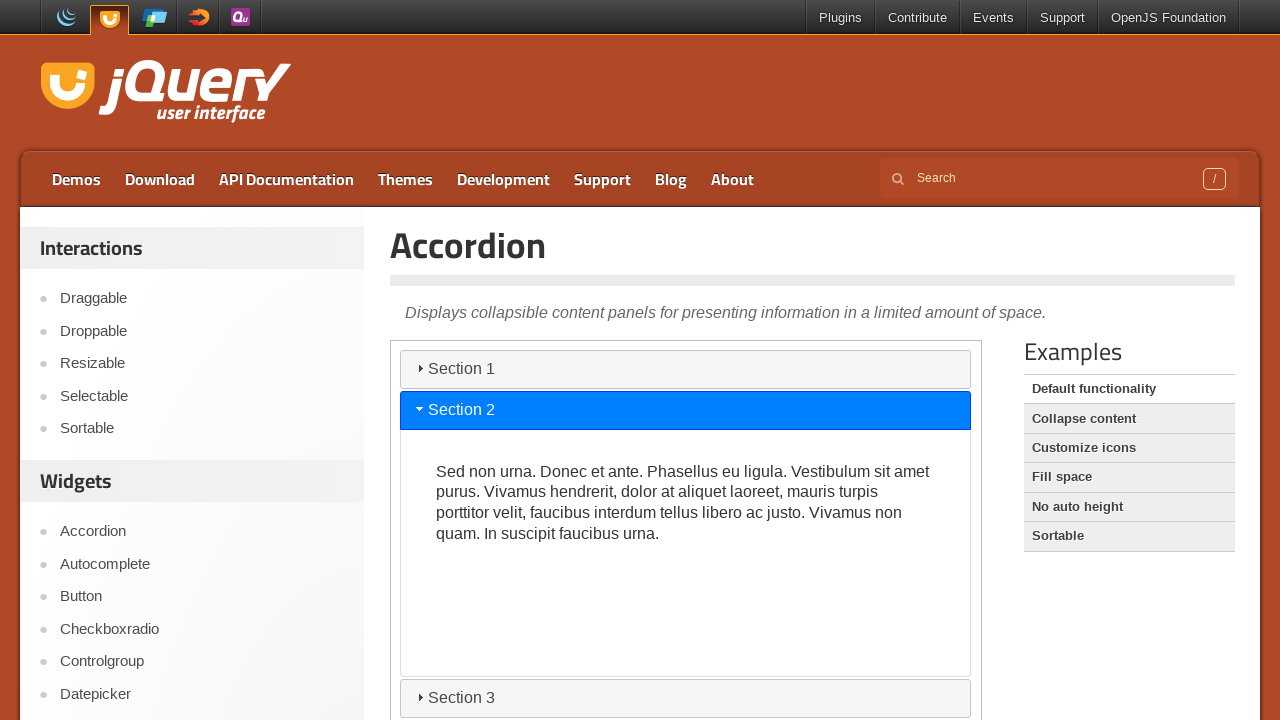